Tests the carousel slider functionality on the homepage by clicking the next button to advance the slider, then clicking the previous button to go back.

Starting URL: https://www.demoblaze.com/

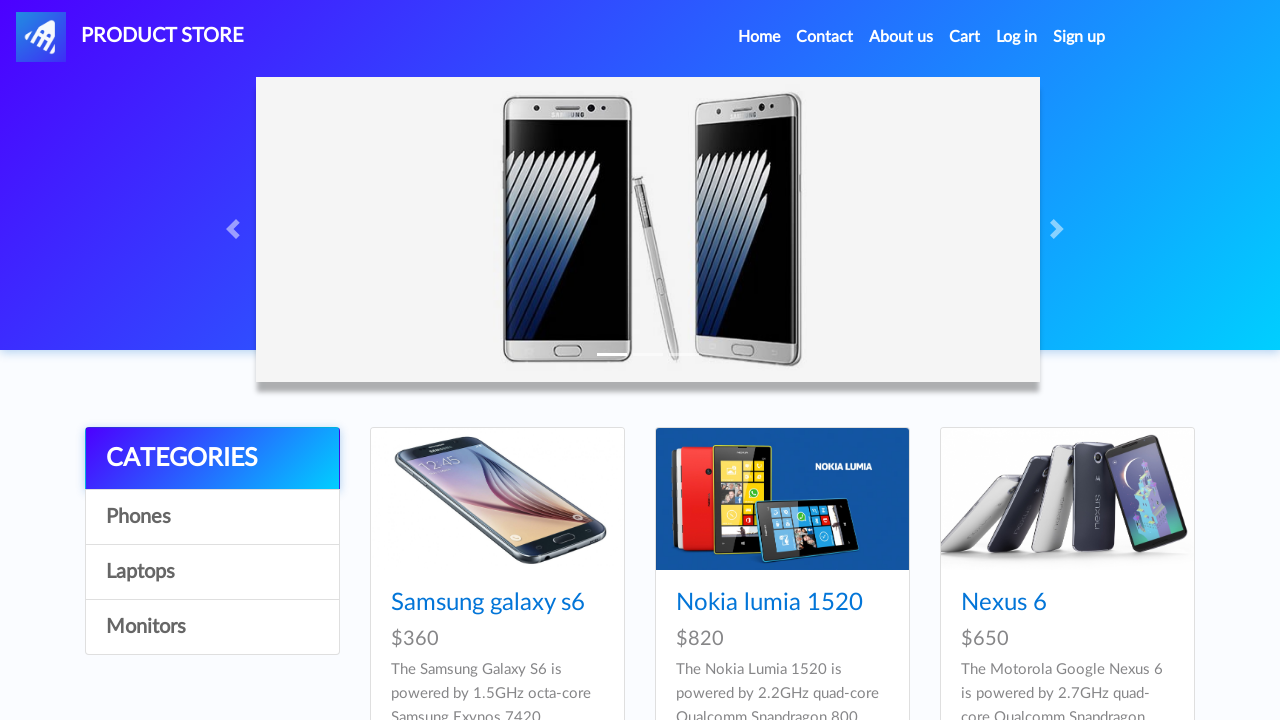

Waited for next slider button to be visible
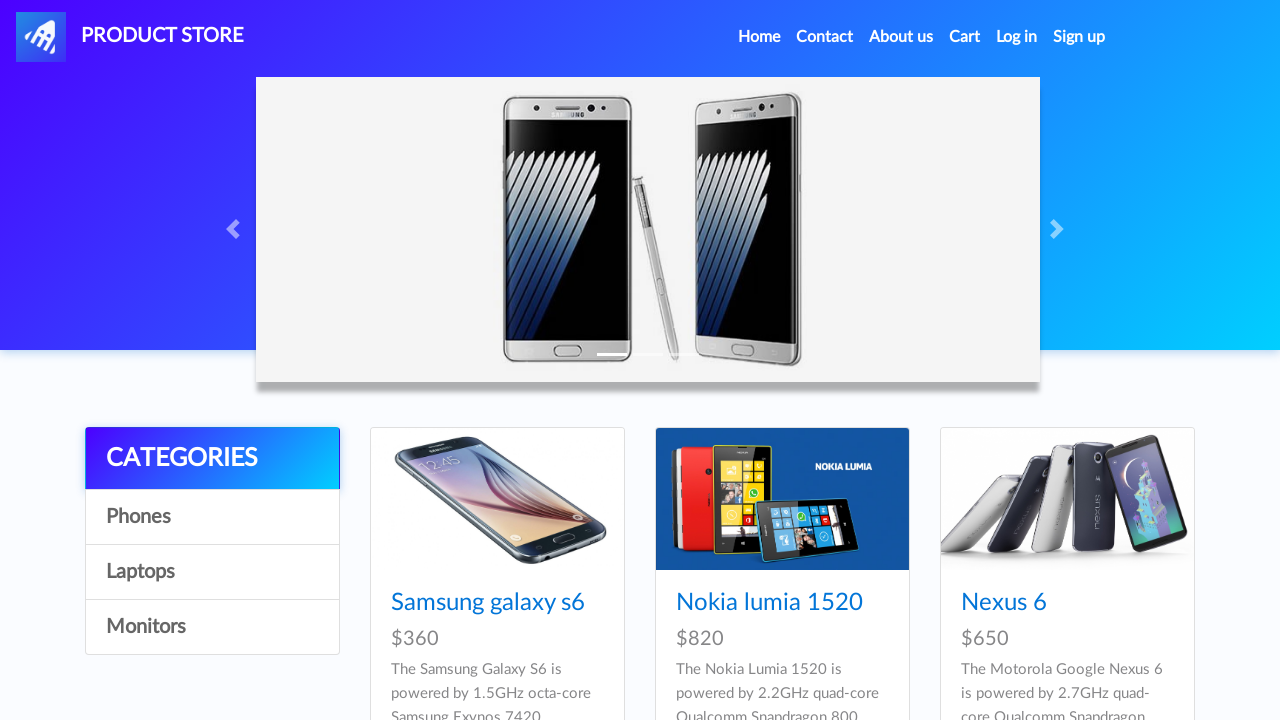

Clicked next button to advance carousel slider at (1060, 229) on span.carousel-control-next-icon
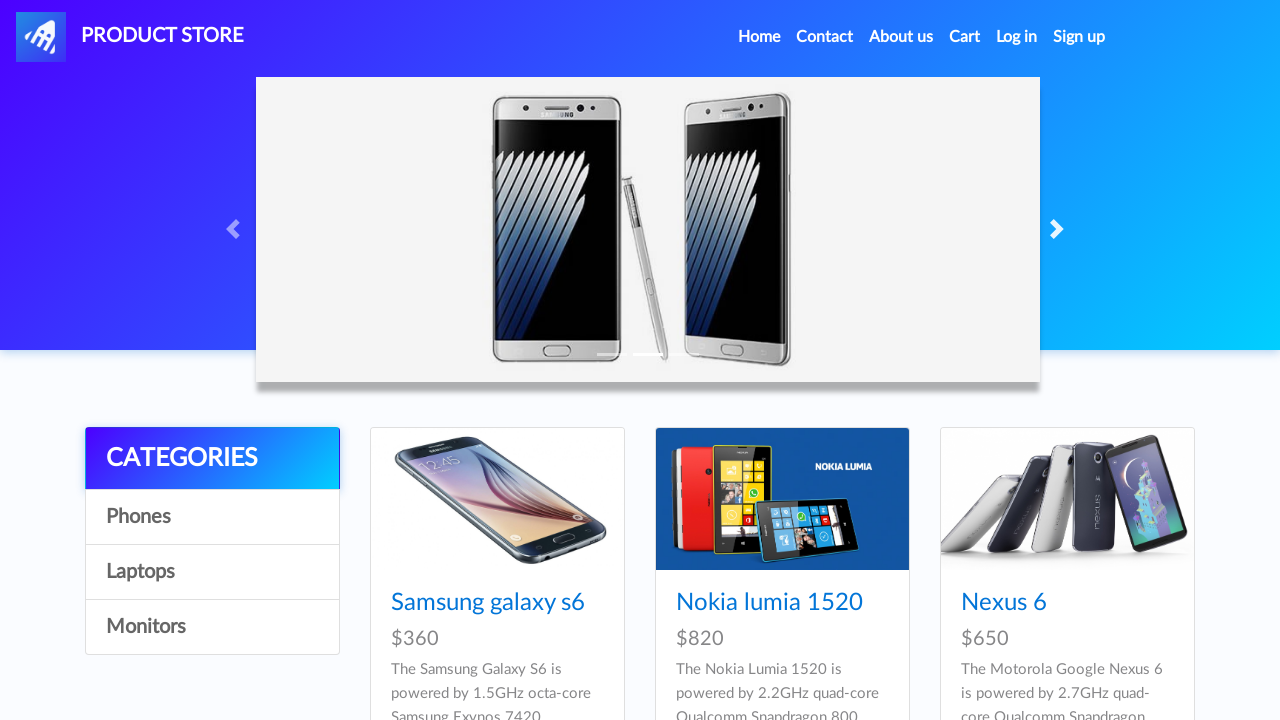

Waited for previous slider button to be visible
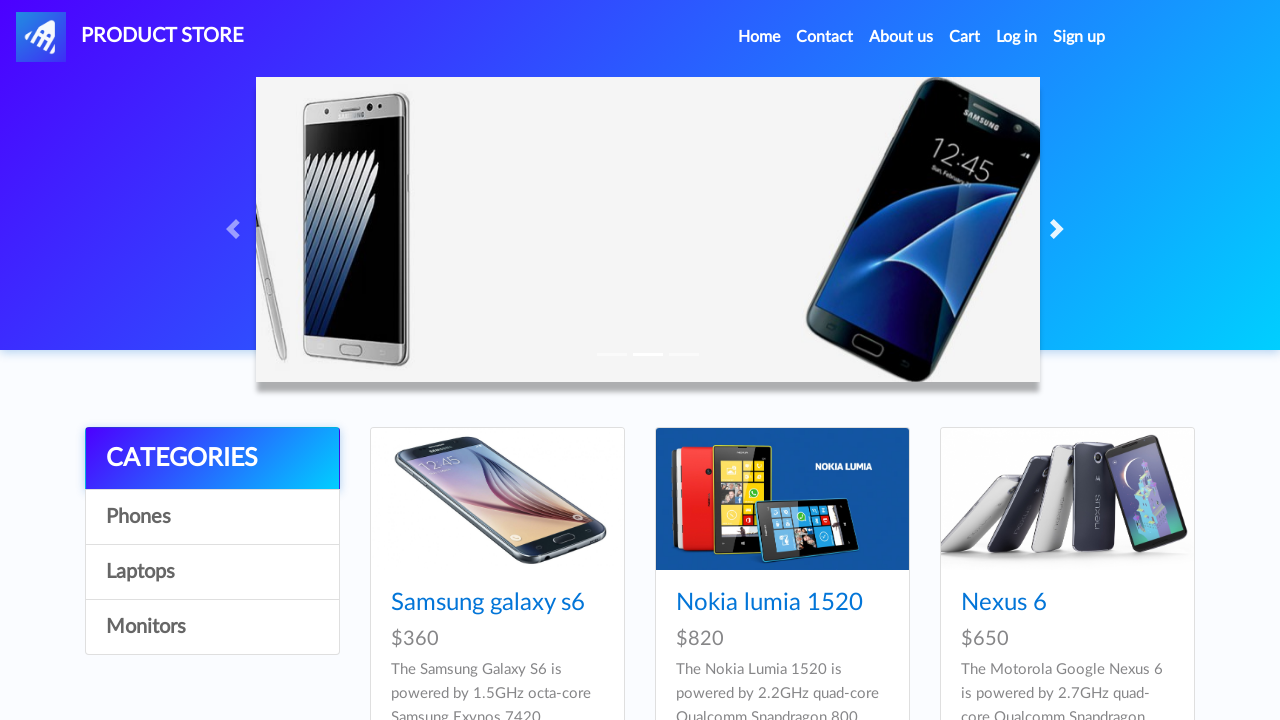

Clicked previous button to go back in carousel slider at (236, 229) on span.carousel-control-prev-icon
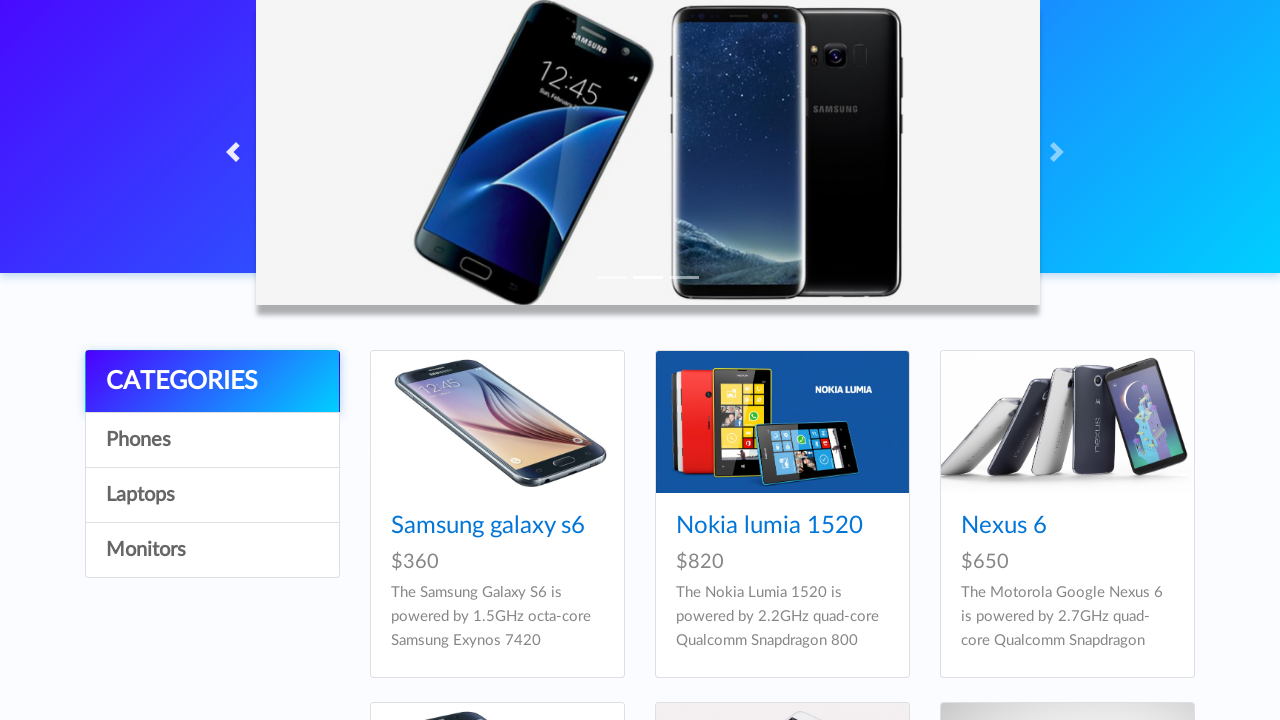

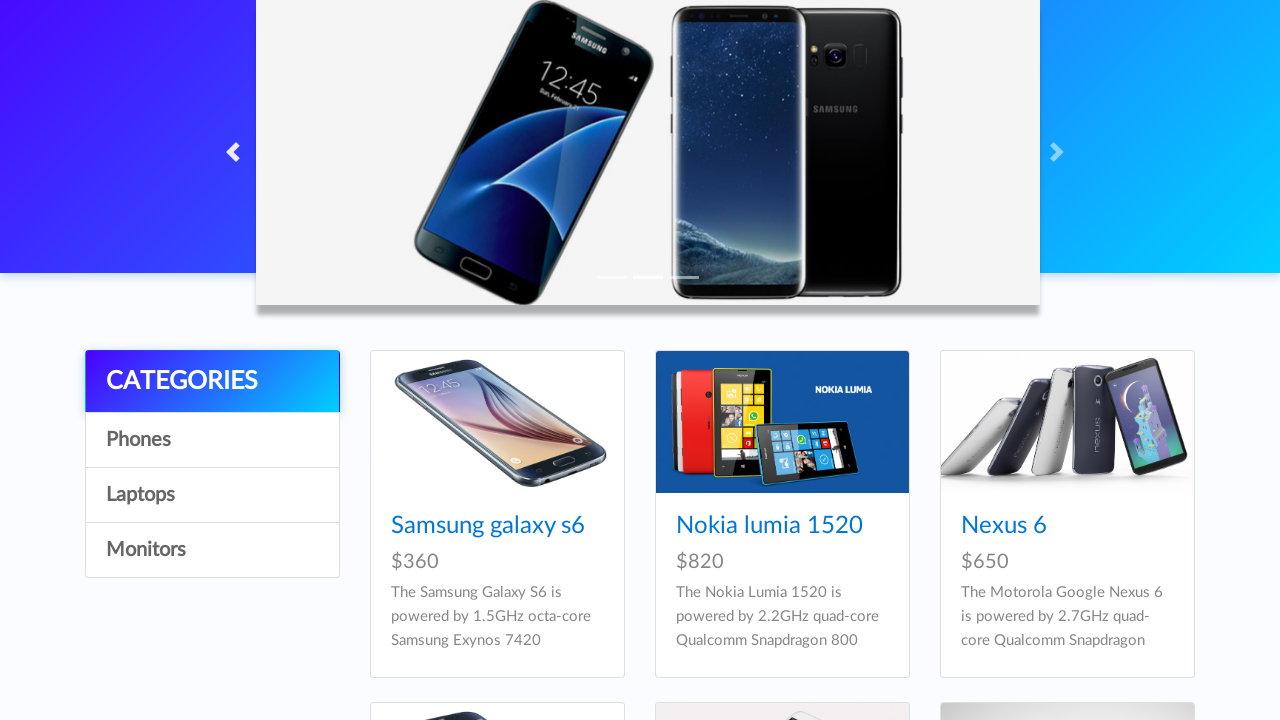